Automates starting a game in slither.io by entering a nickname and clicking the play button to begin the game.

Starting URL: https://slither.io

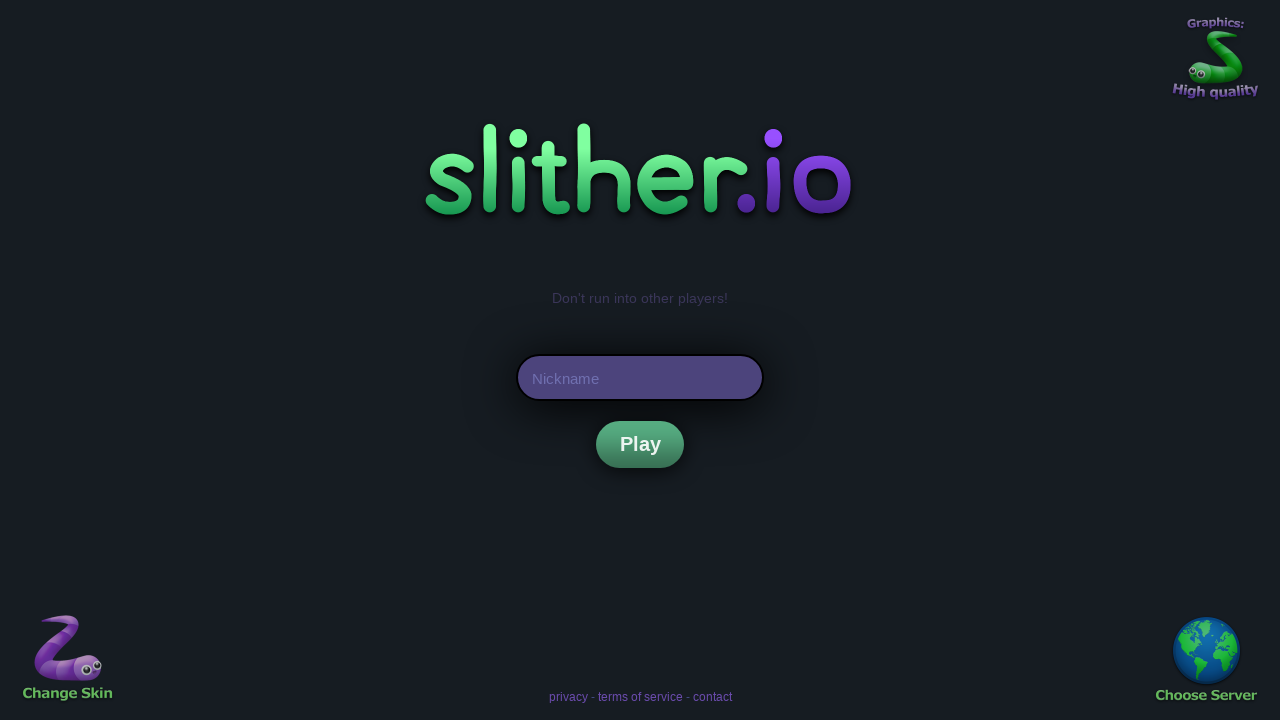

Waited for nickname input field to appear
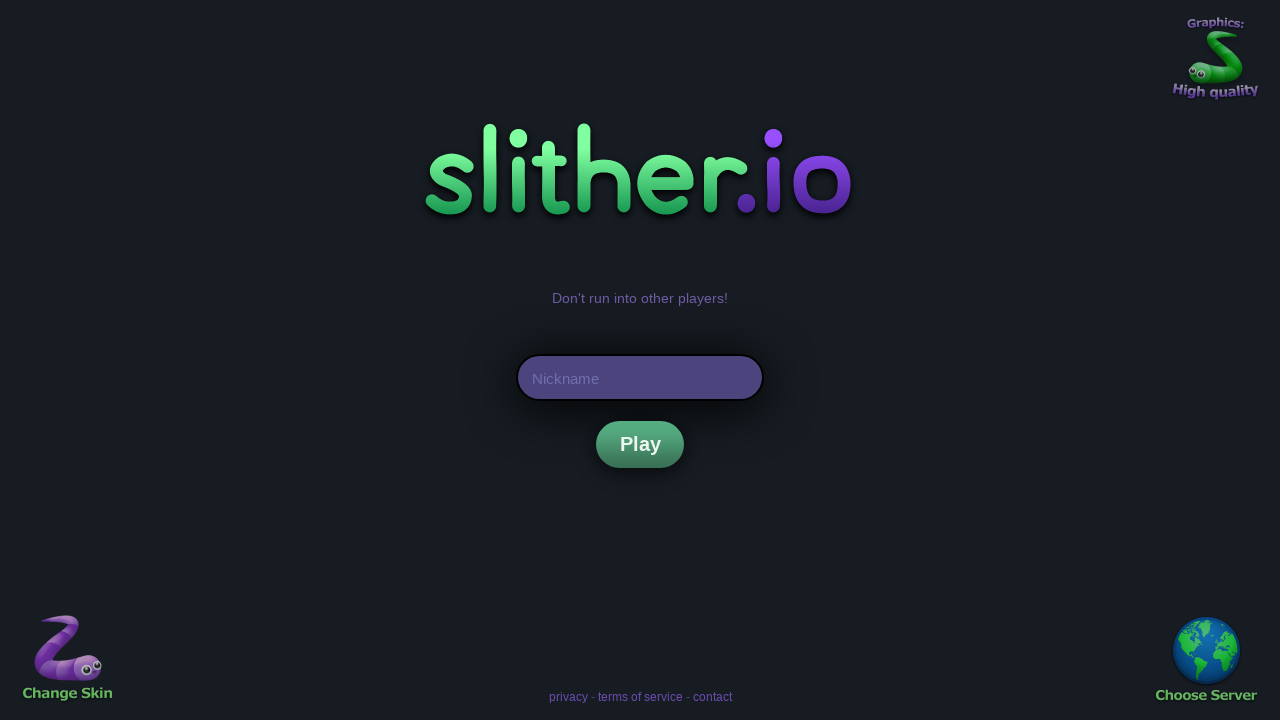

Entered nickname 'SnakePlayer42' into the input field on #nick
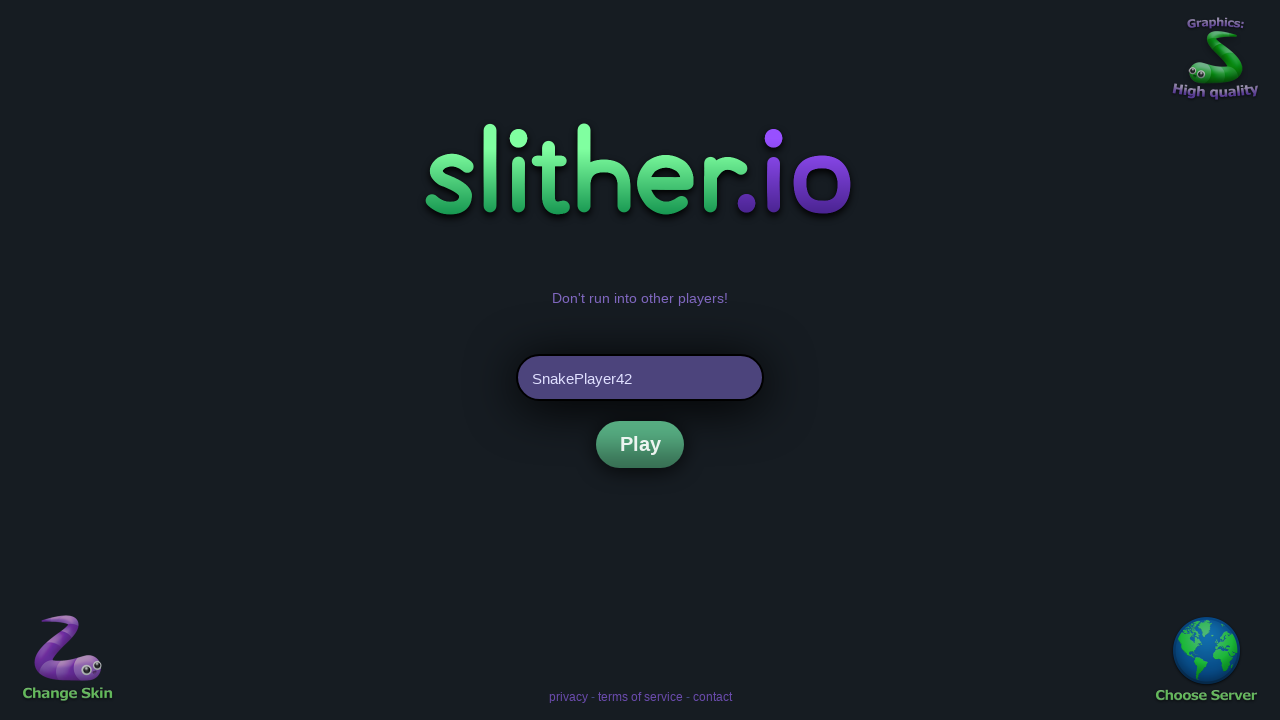

Waited for play button to become visible
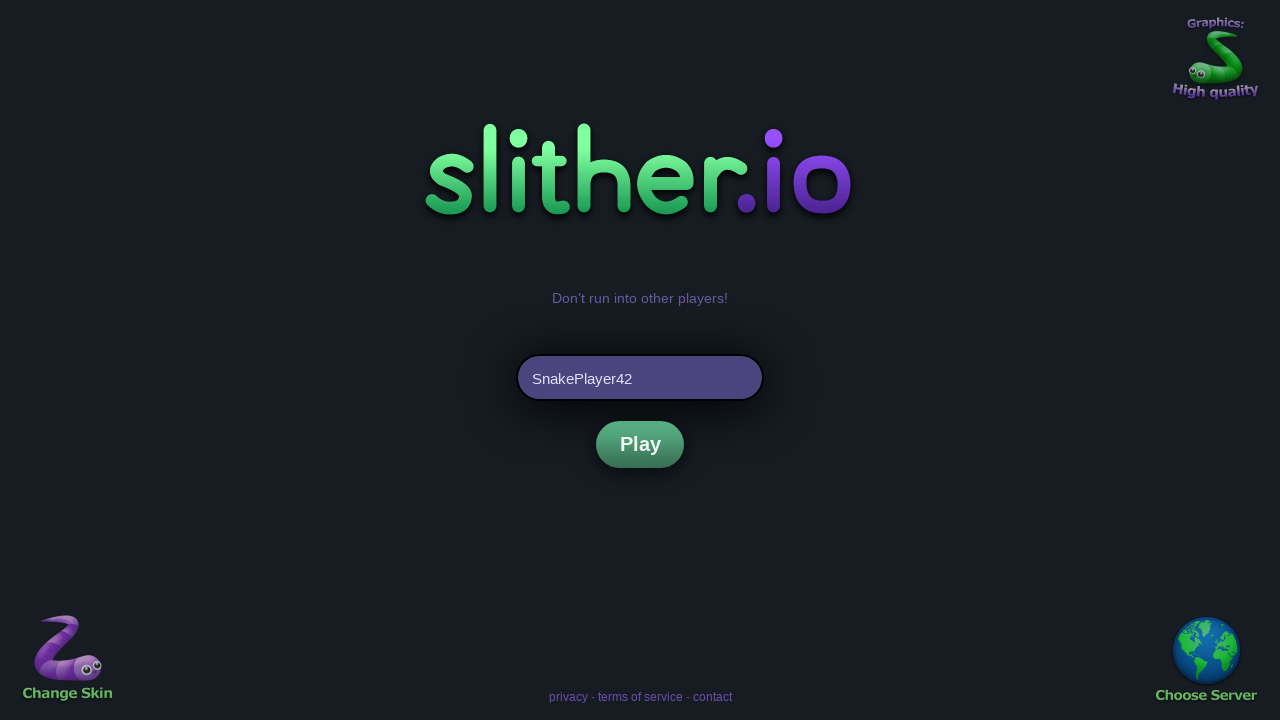

Clicked the play button to start the game at (640, 444) on .btnt
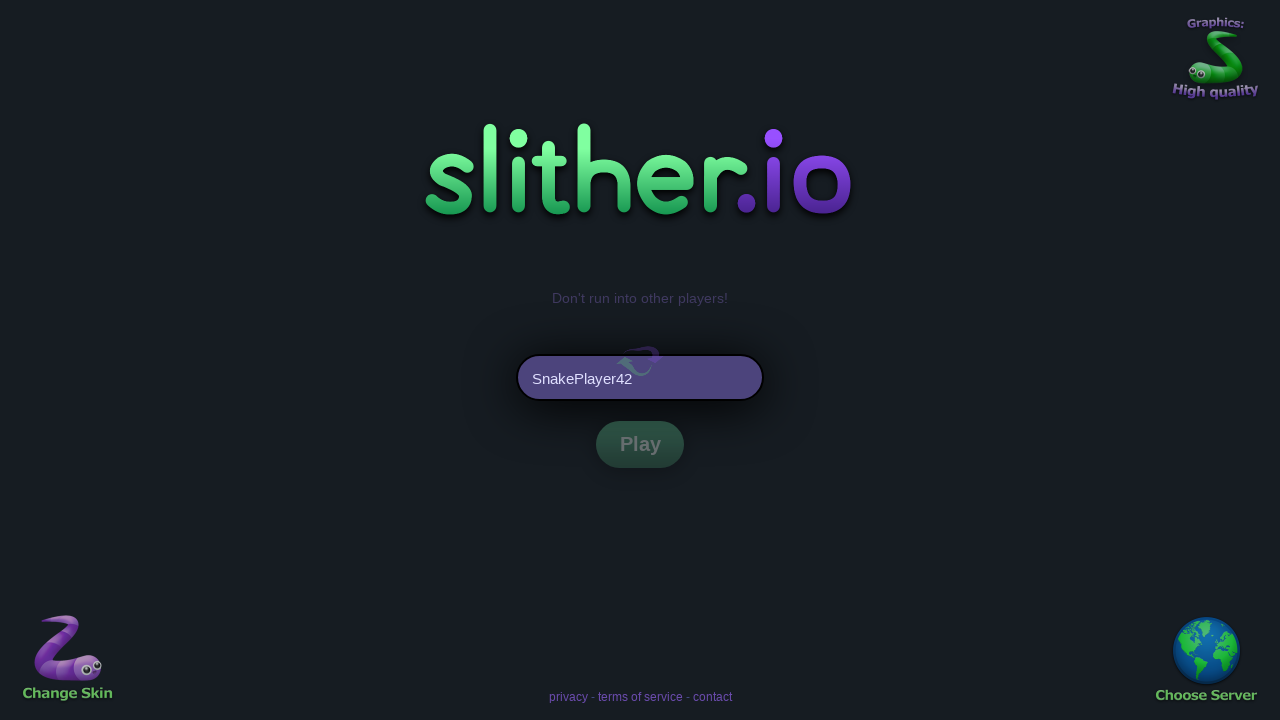

Waited 2 seconds for game to load and start
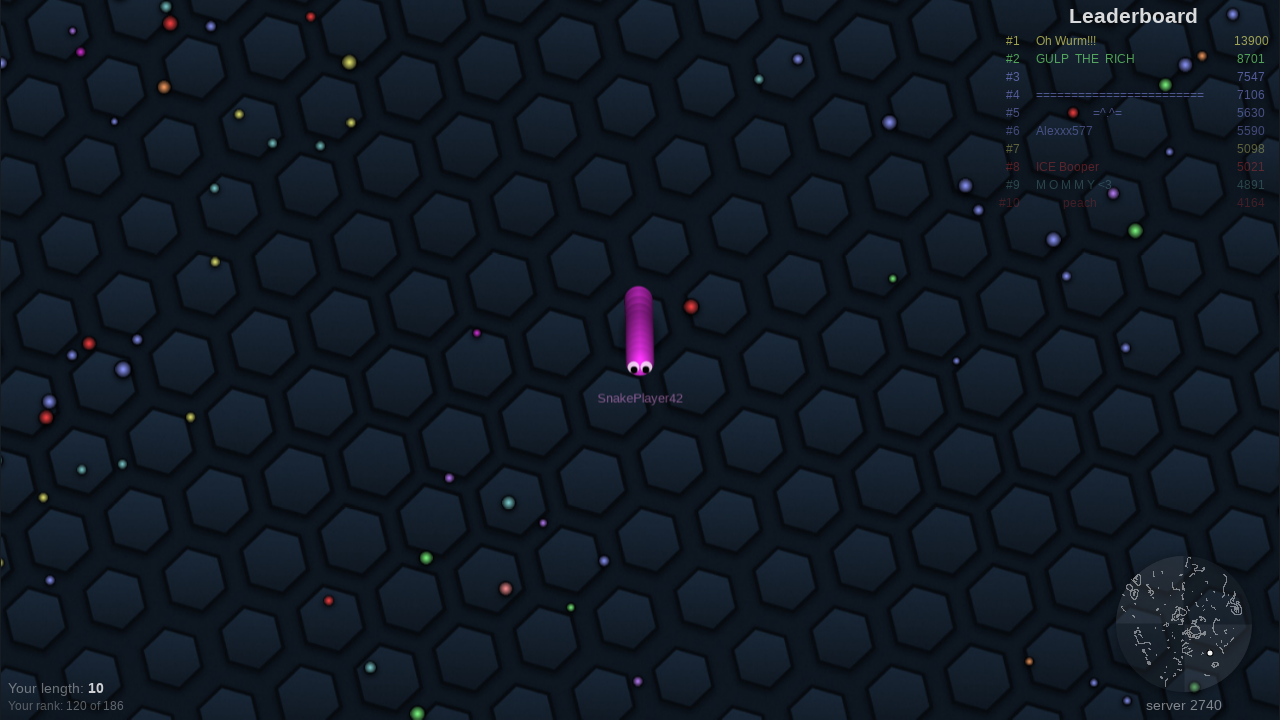

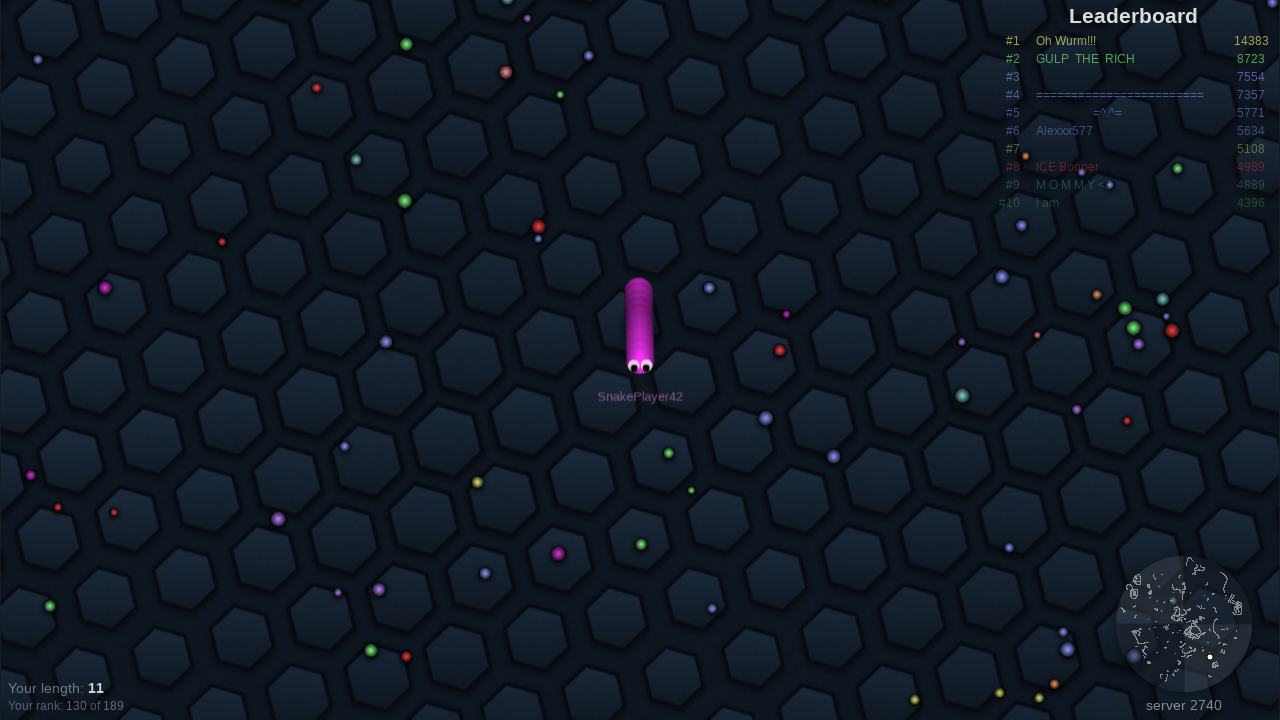